Tests JavaScript alert handling by navigating to alert demo page, triggering an alert, and accepting it

Starting URL: https://demo.automationtesting.in/Alerts.html

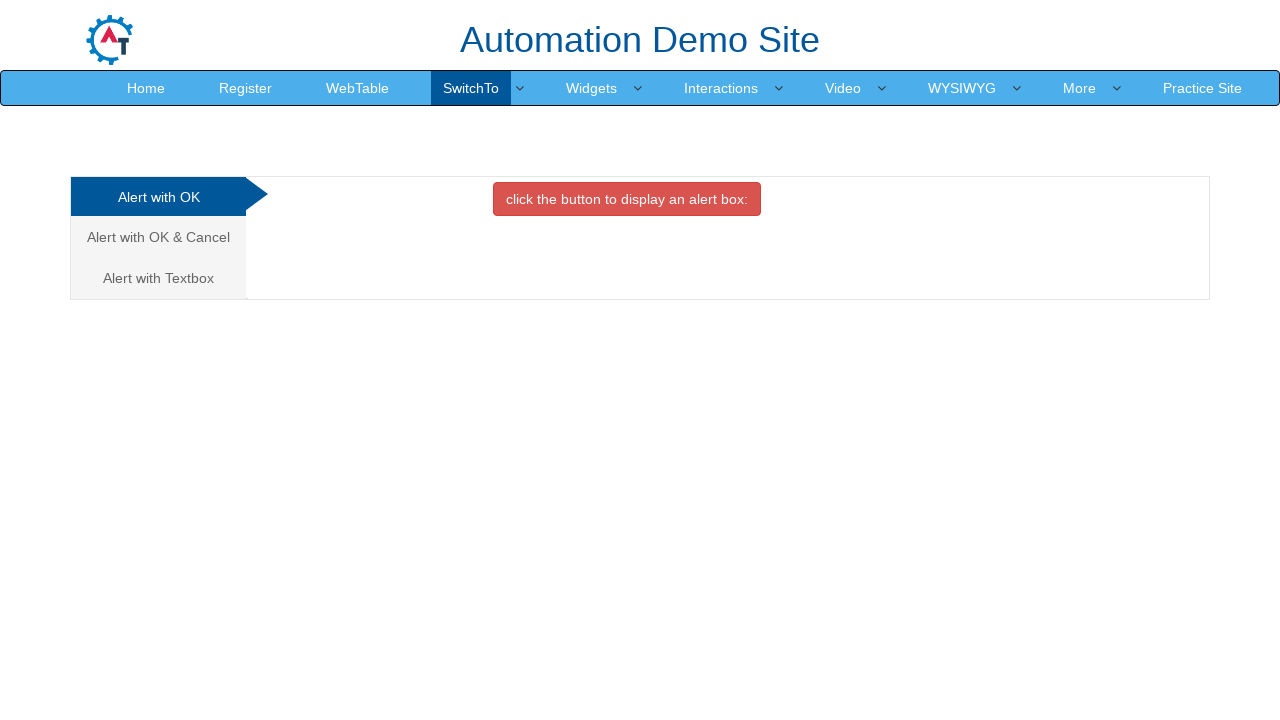

Clicked on the 'Alert with OK' tab at (158, 197) on xpath=//html/body/div[1]/div/div/div/div[1]/ul/li[1]/a
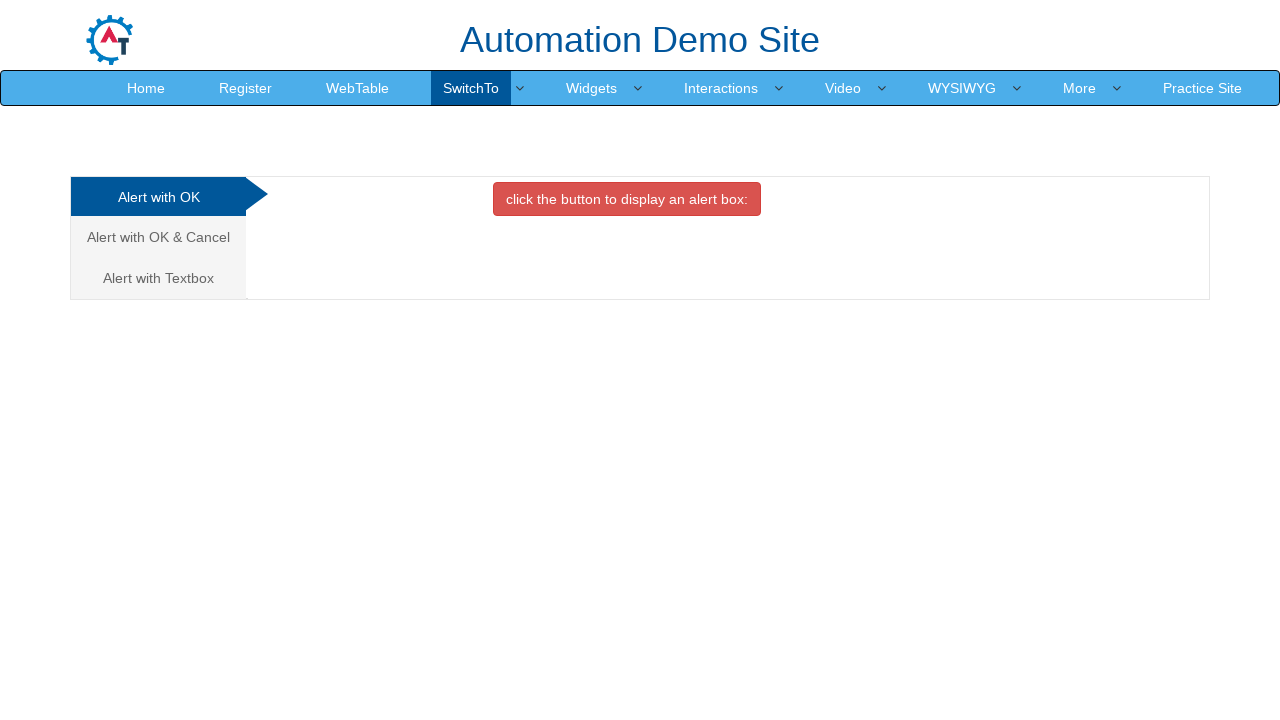

Clicked button to trigger alert at (627, 199) on xpath=//*[@id="OKTab"]/button
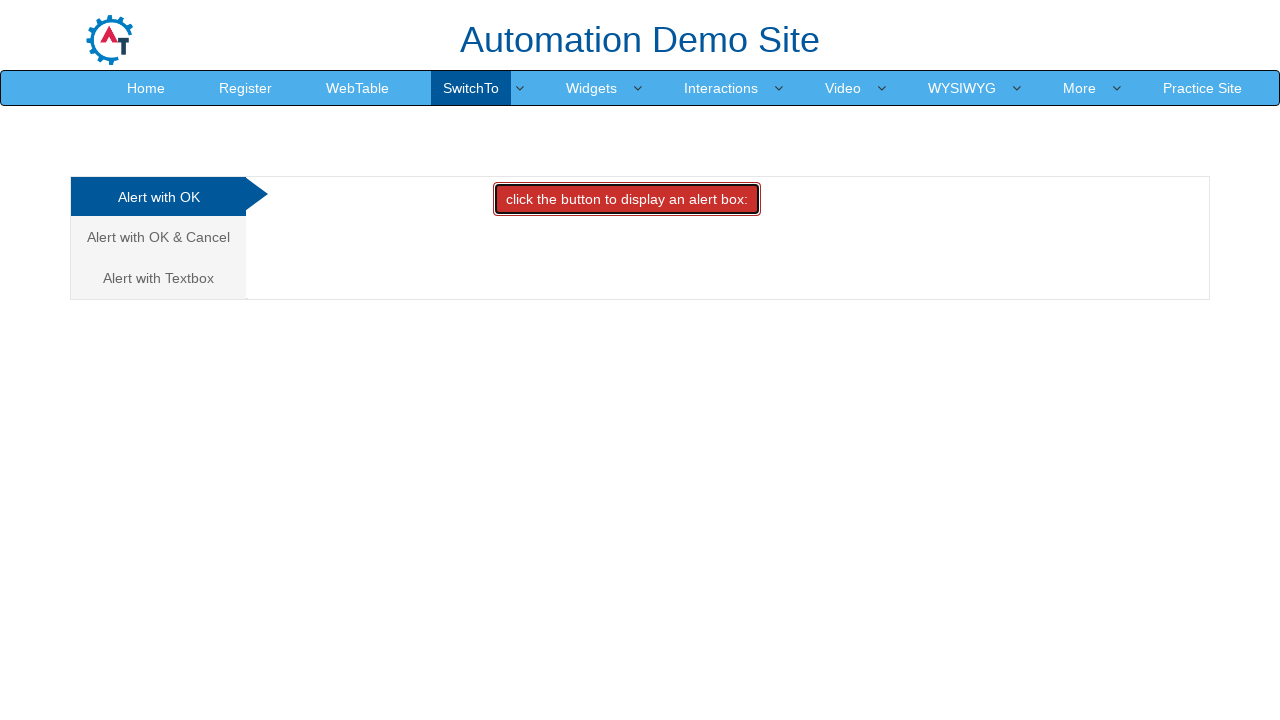

Set up dialog handler to accept alerts
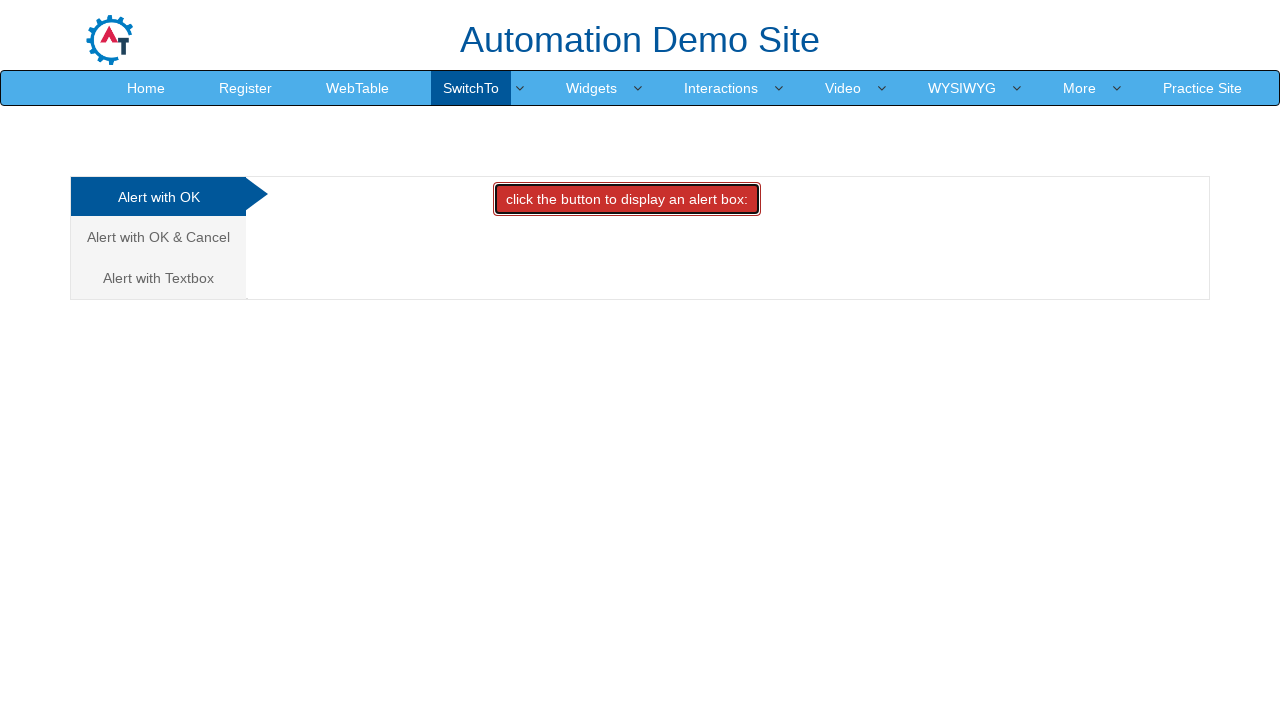

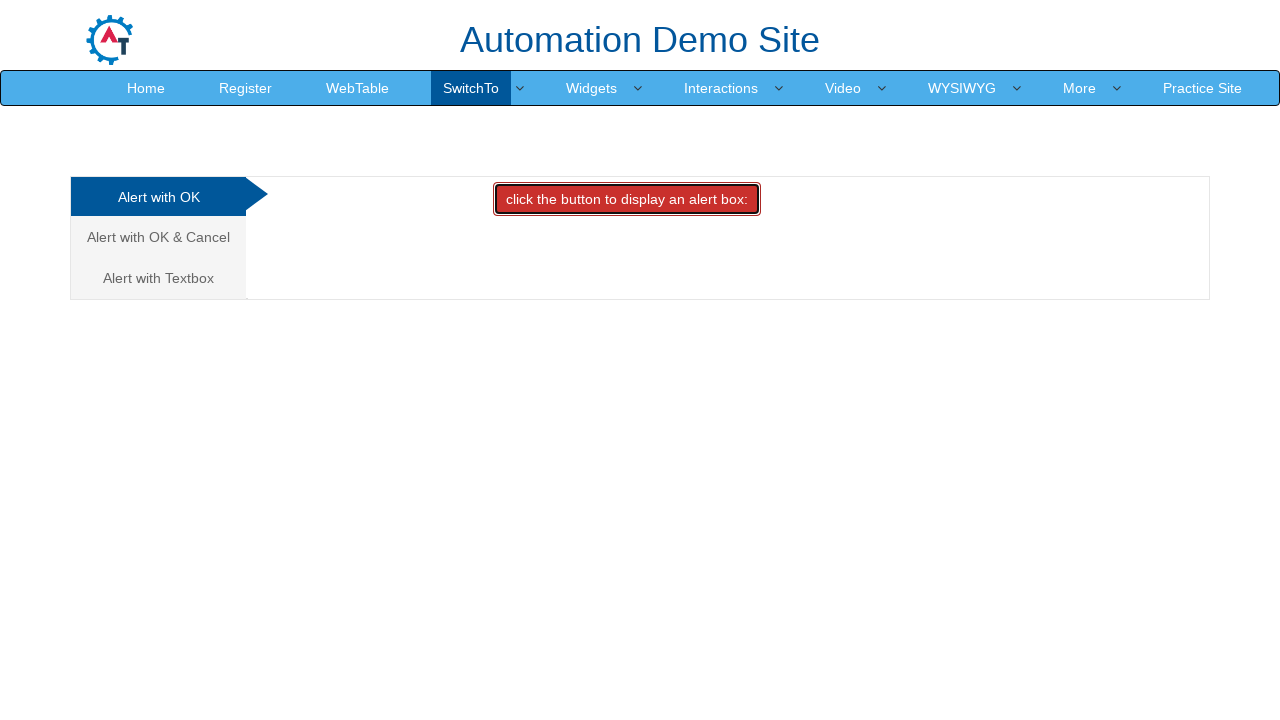